Tests date picker functionality by selecting a specific date (May 18, 1996) and verifying the input field displays the correct value

Starting URL: https://demoqa.com/date-picker

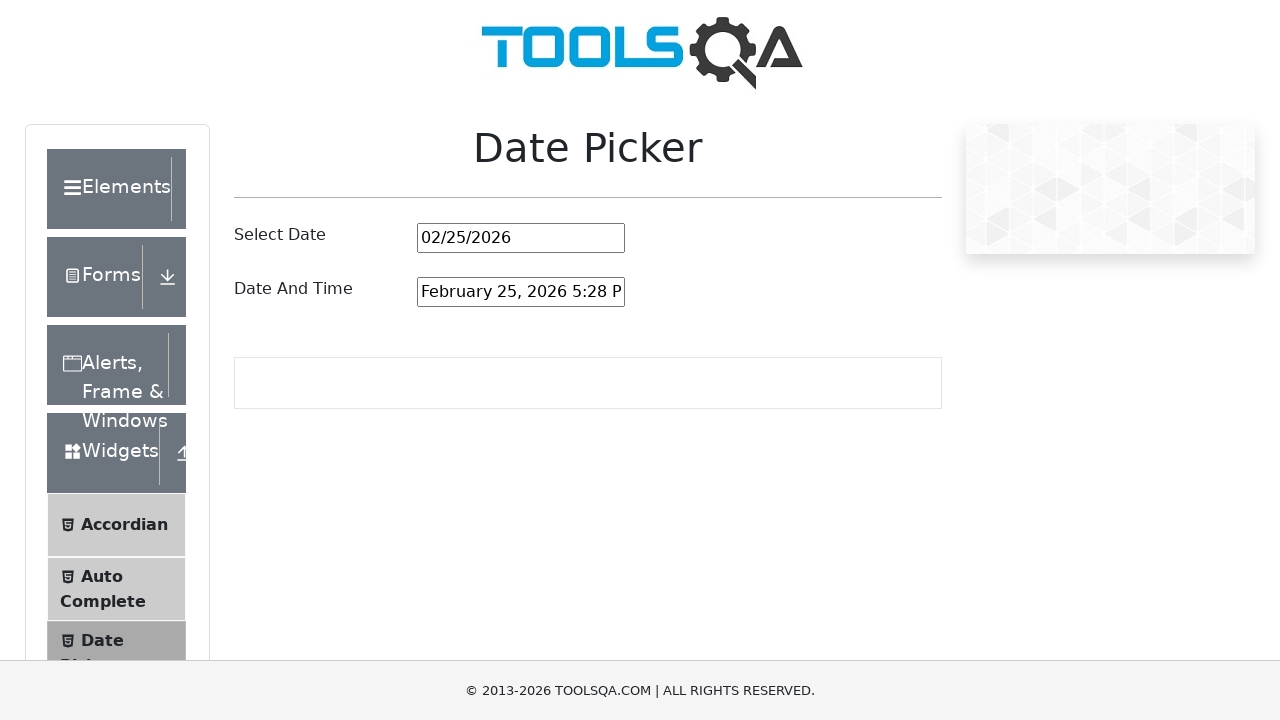

Clicked date picker input to open calendar at (521, 238) on #datePickerMonthYearInput
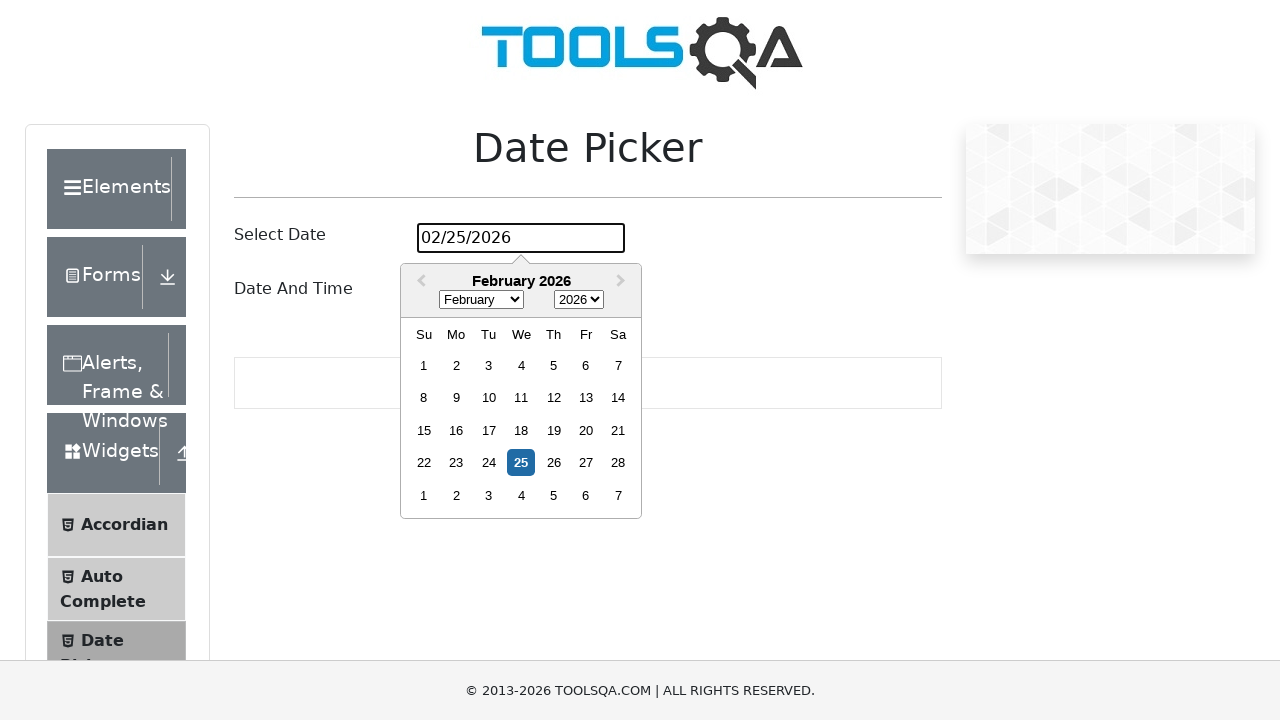

Selected year 1996 from year dropdown on .react-datepicker__year-select
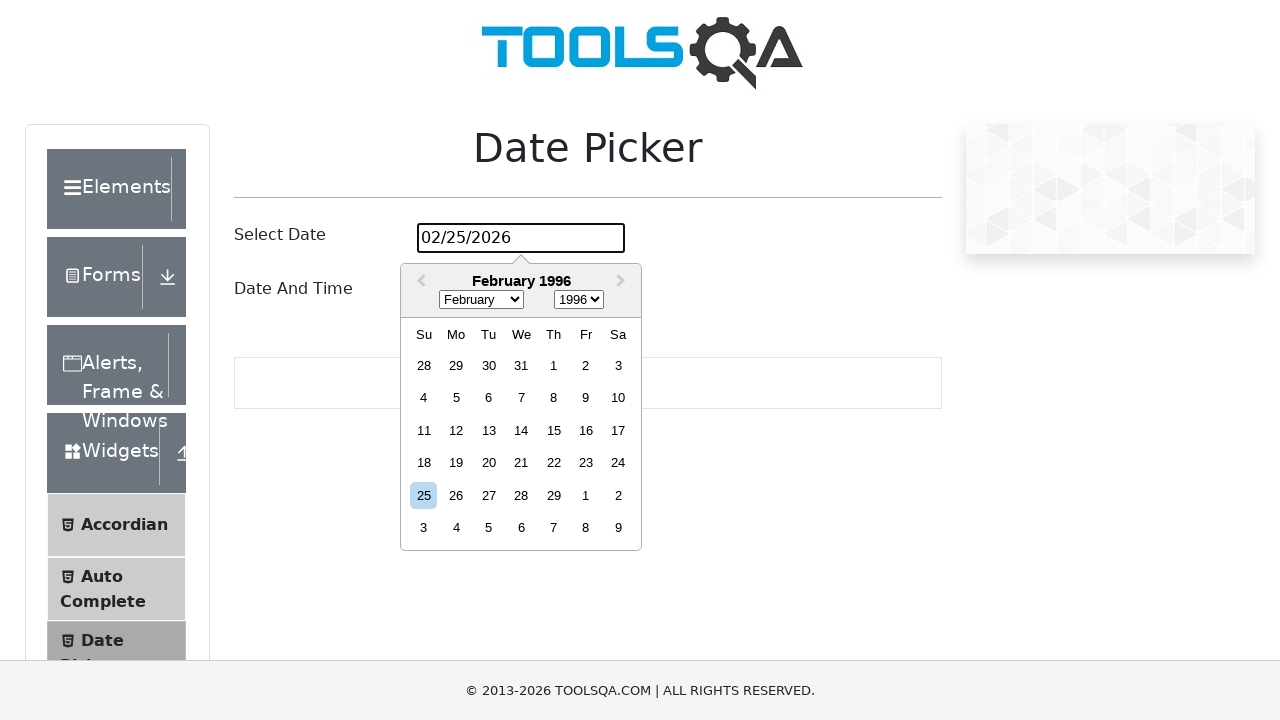

Selected May from month dropdown on .react-datepicker__month-select
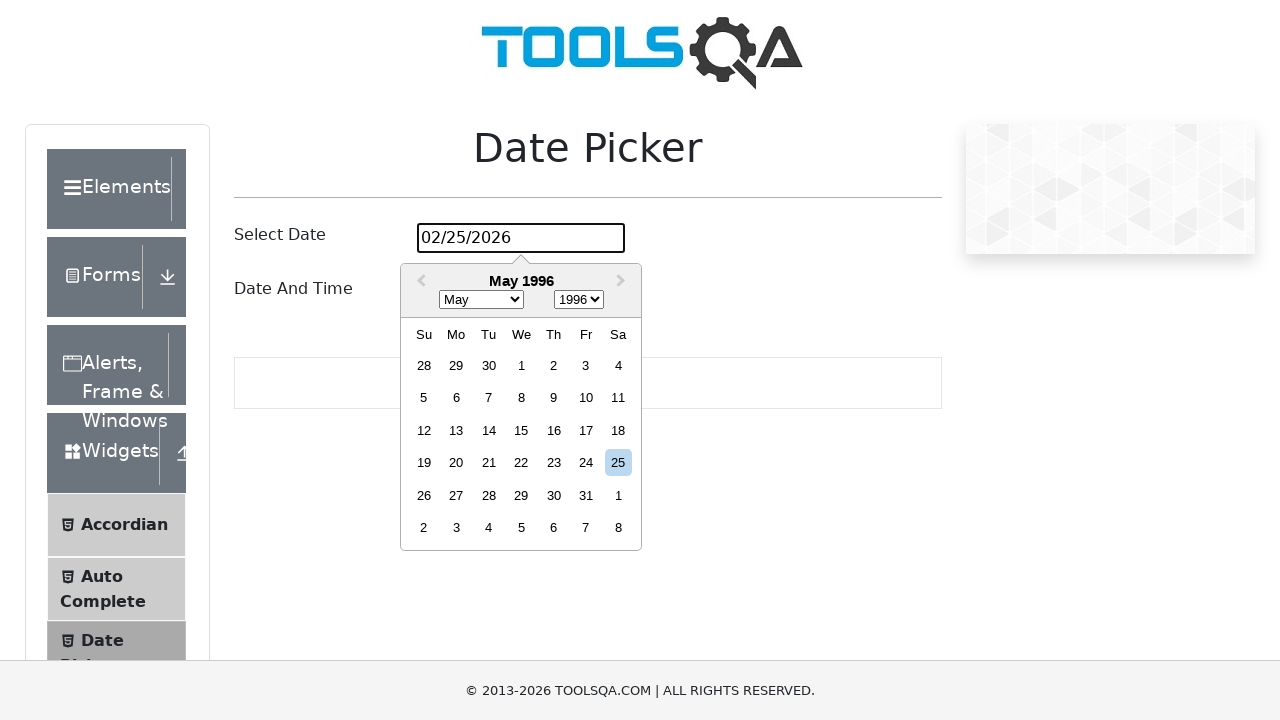

Clicked on day 18 to select the date at (618, 430) on .react-datepicker__day--018
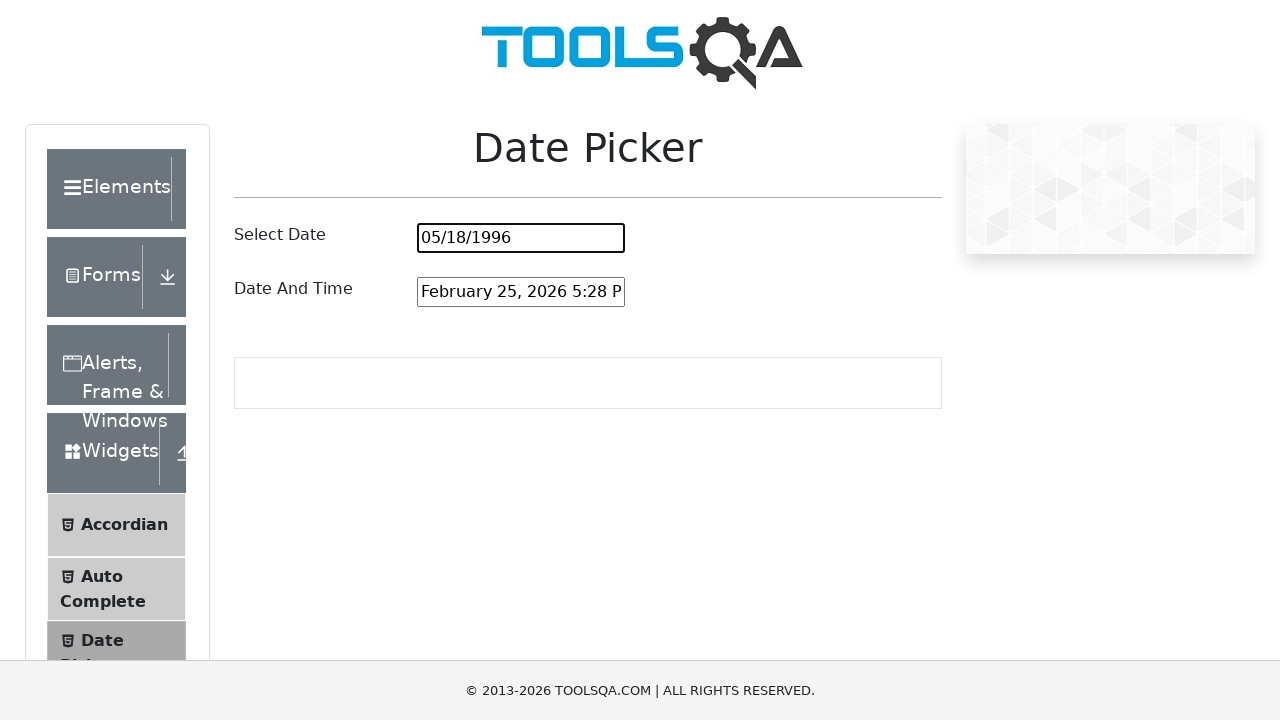

Verified date picker input displays correct value: 05/18/1996
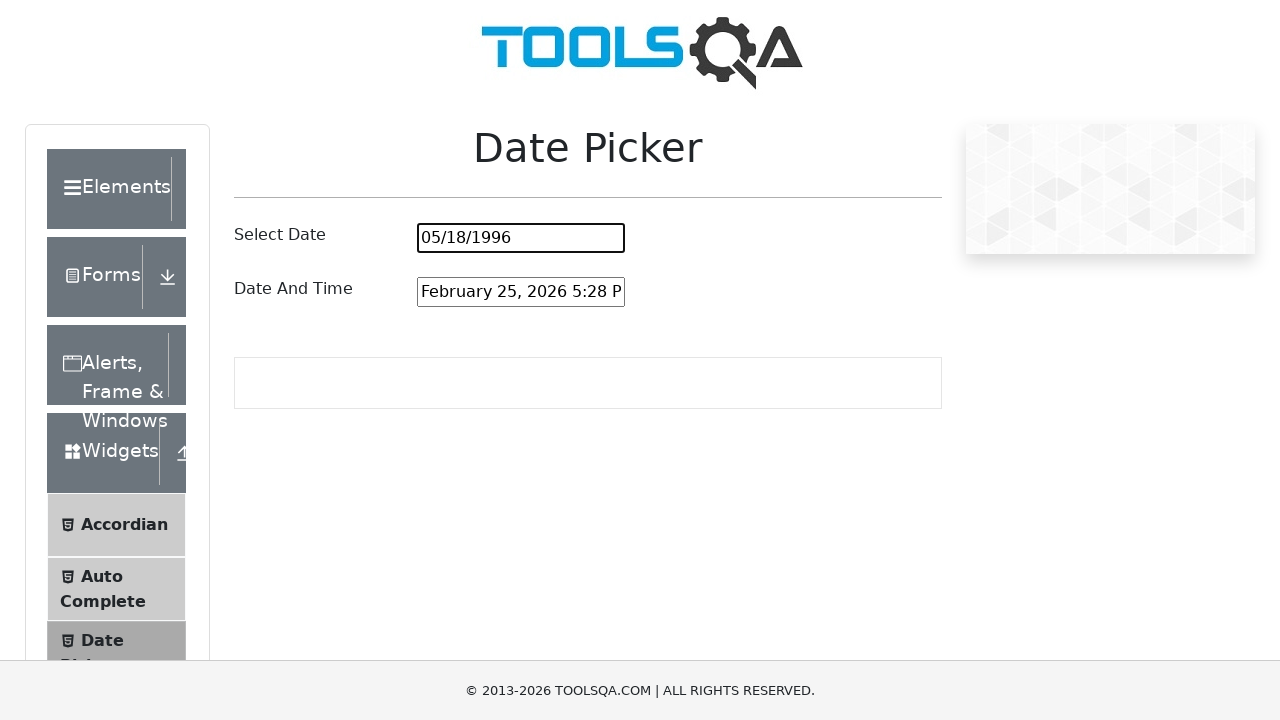

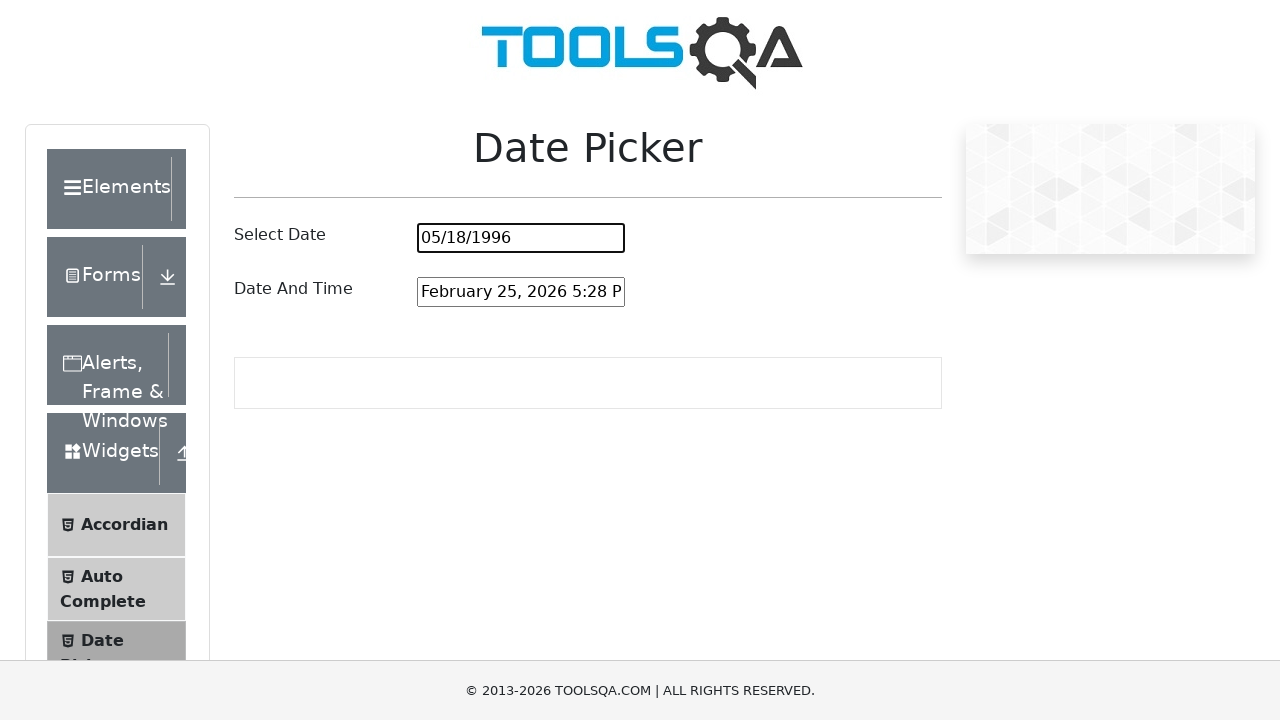